Tests the W3Schools JavaScript prompt demo by switching to the iframe containing the example and clicking the "Try it" button

Starting URL: https://www.w3schools.com/js/tryit.asp?filename=tryjs_prompt

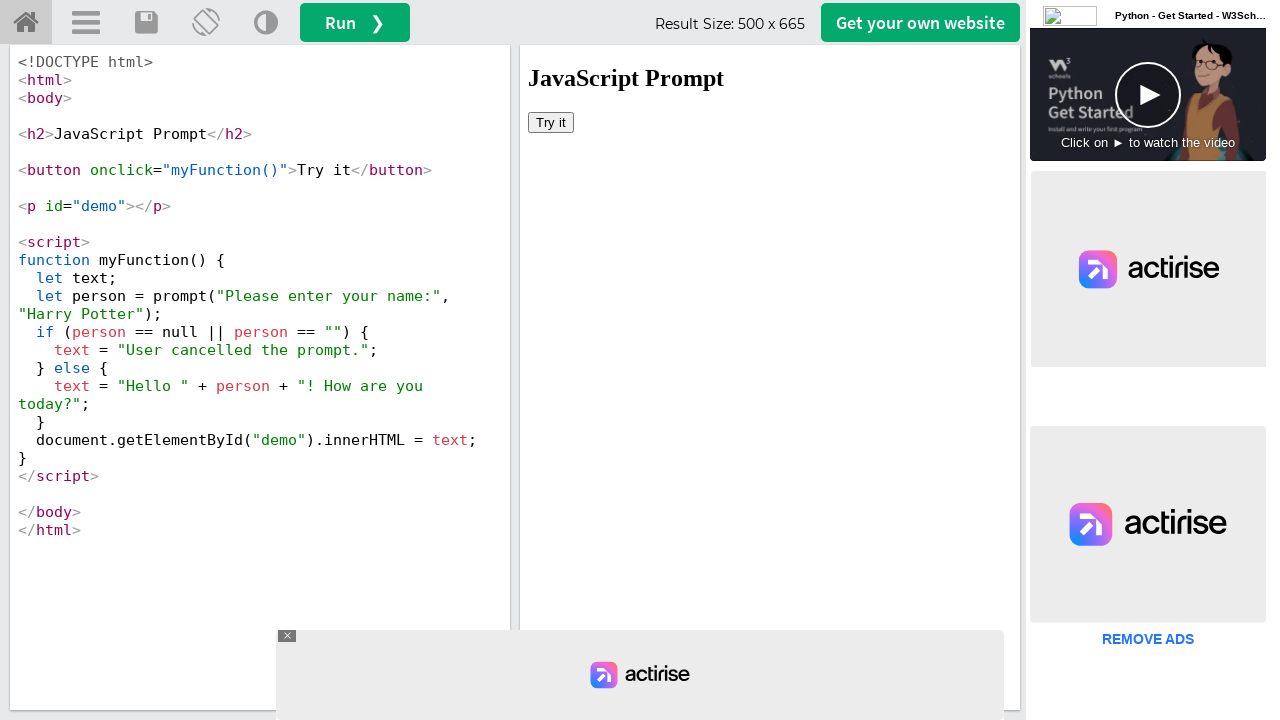

Located the iframe containing the JavaScript prompt demo
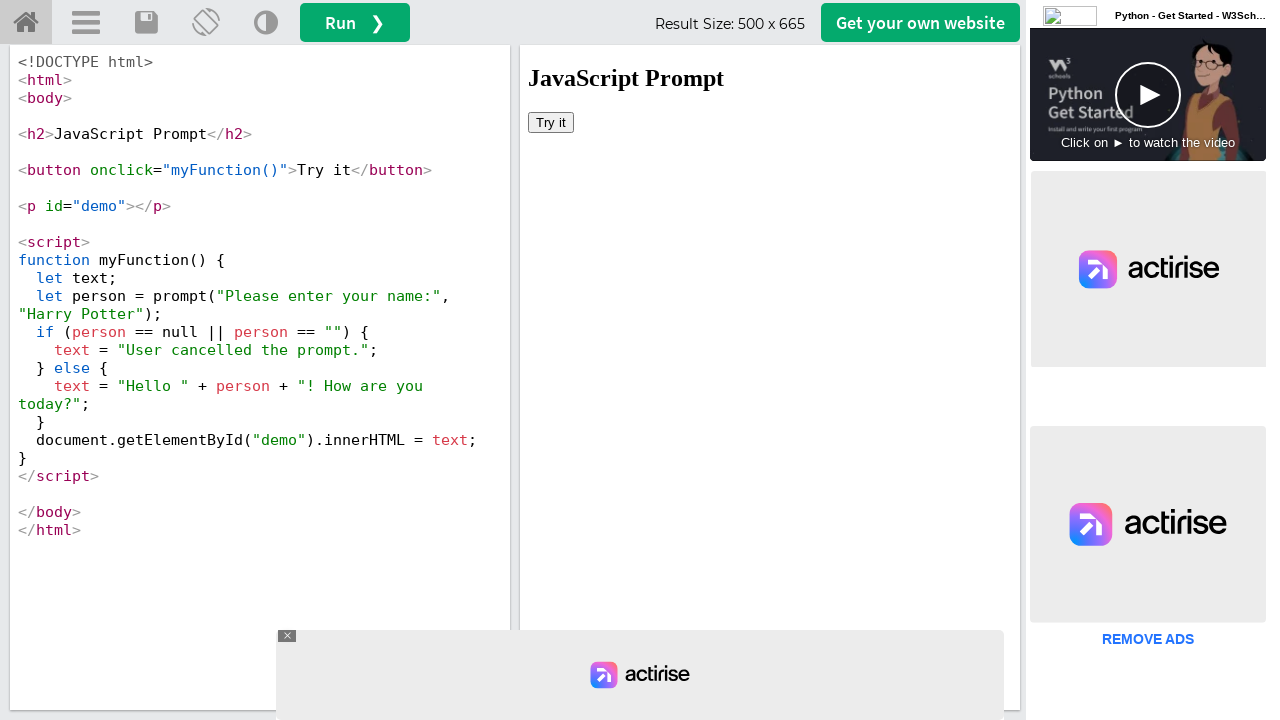

Clicked the 'Try it' button to trigger the prompt demo at (551, 122) on #iframeResult >> internal:control=enter-frame >> xpath=//button[text()='Try it']
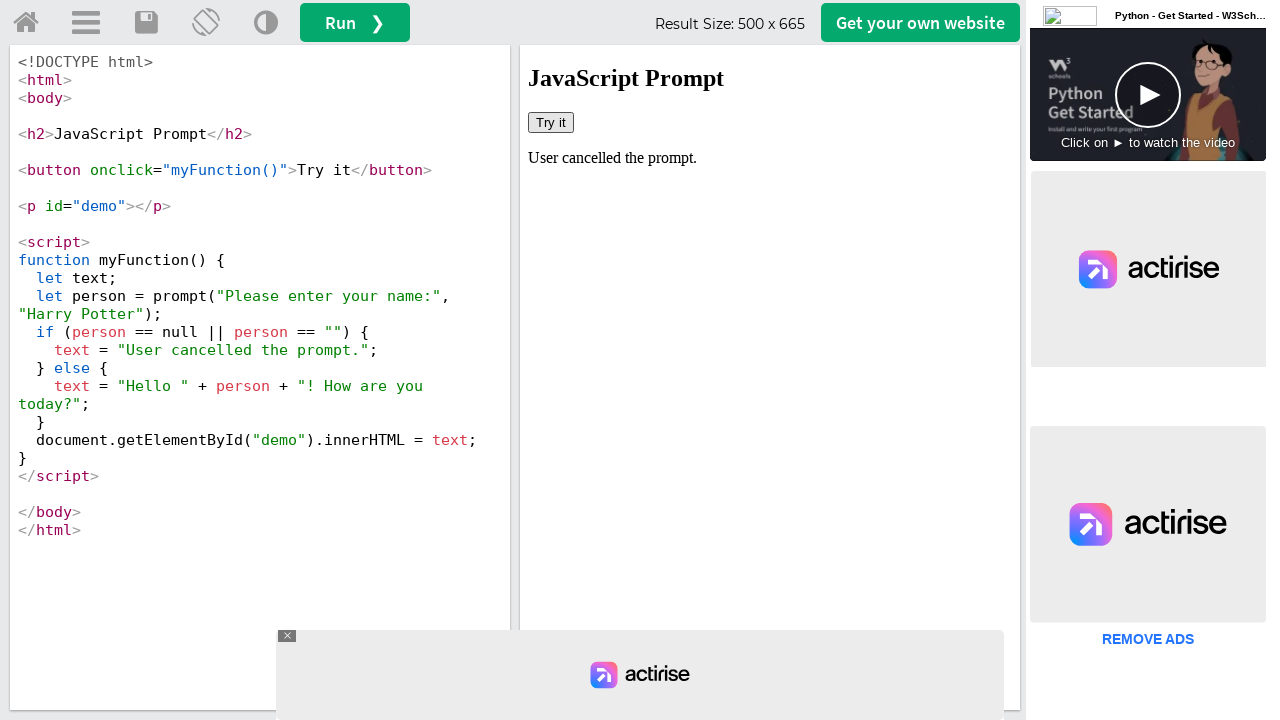

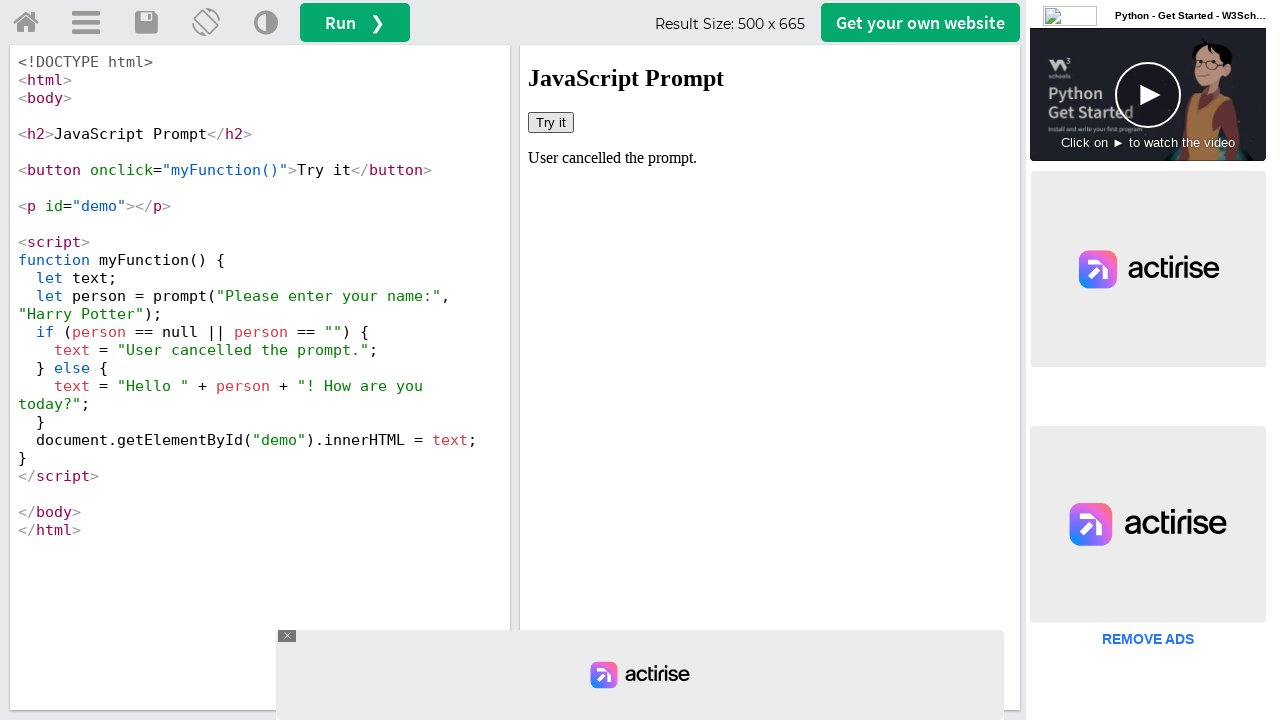